Tests addition functionality on the calculator by entering numbers and pressing the plus and equals buttons to verify the calculation works

Starting URL: https://www.calculator.net/

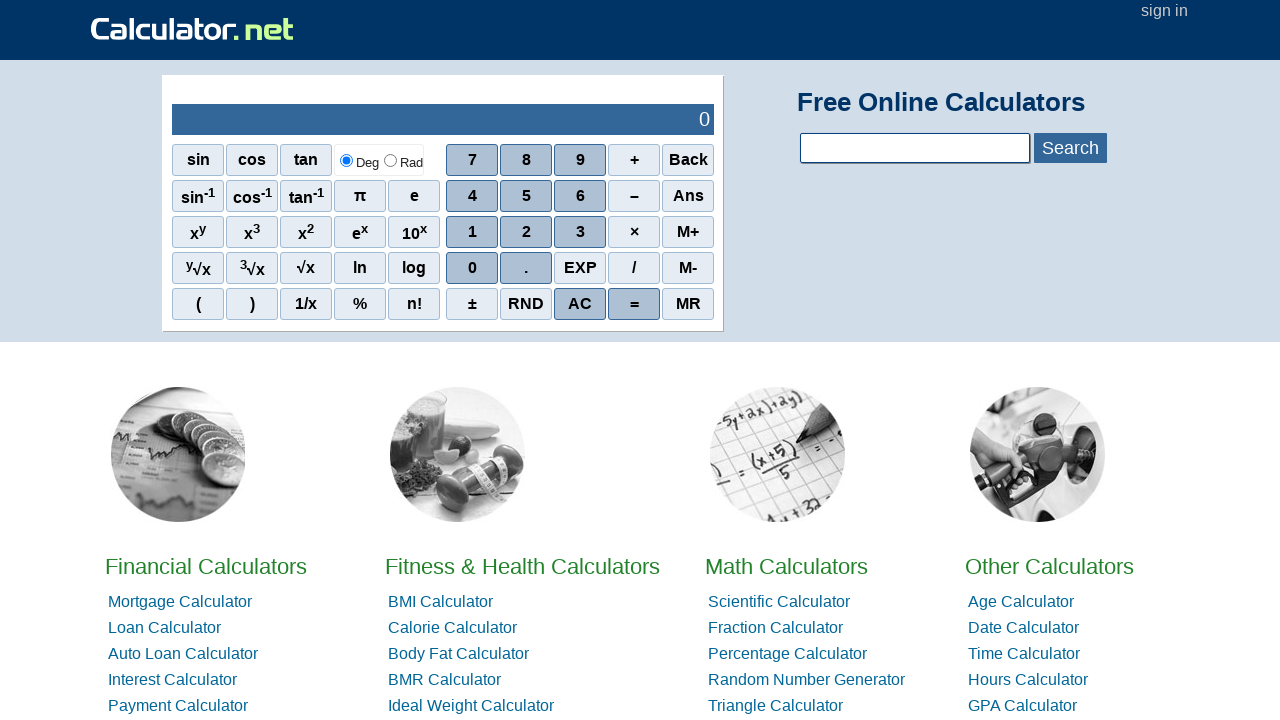

Clicked minus sign button at (634, 196) on xpath=//span[contains(text(),'–')]
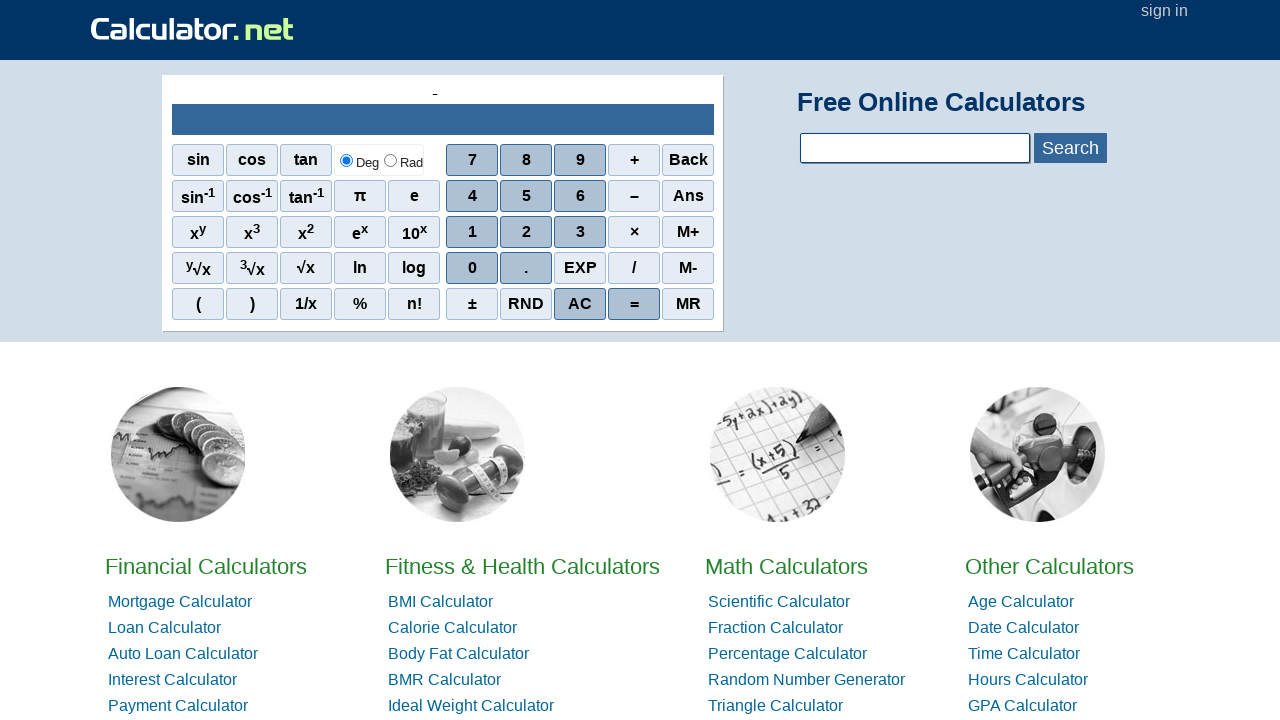

Clicked number 2 at (526, 232) on xpath=//span[contains(text(),'2')]
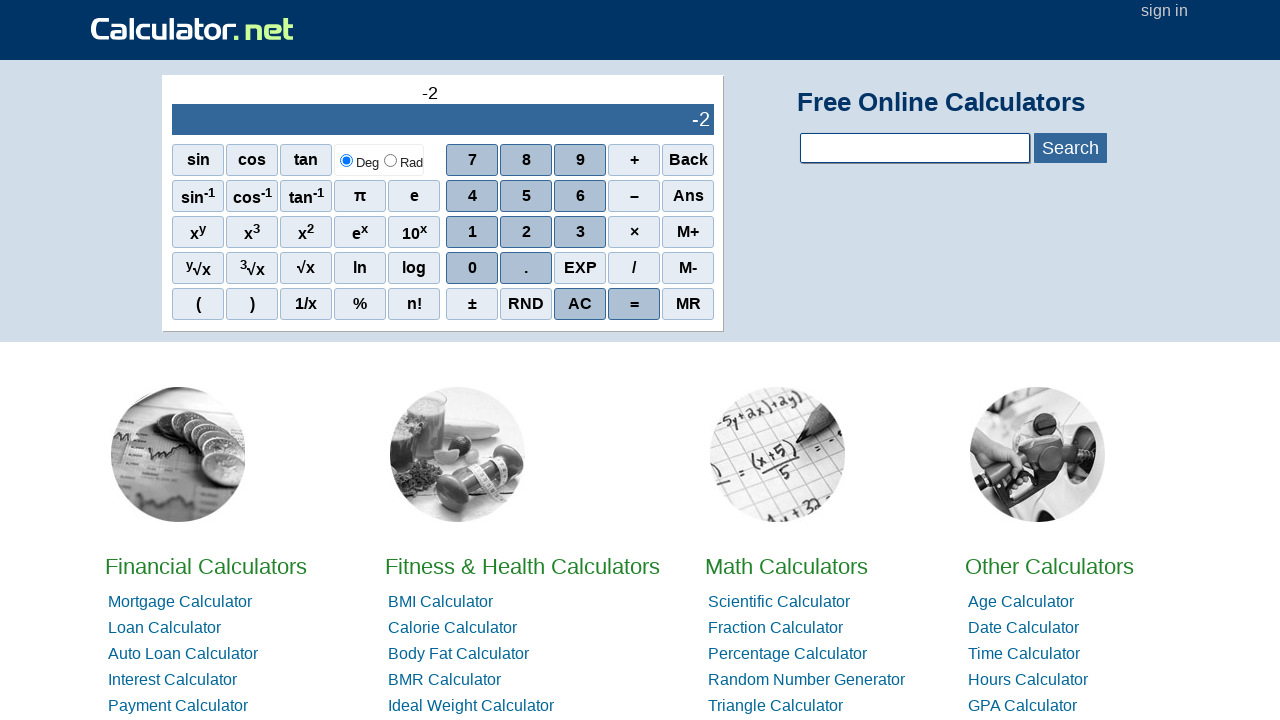

Clicked number 3 at (580, 232) on xpath=//span[contains(text(),'3')]
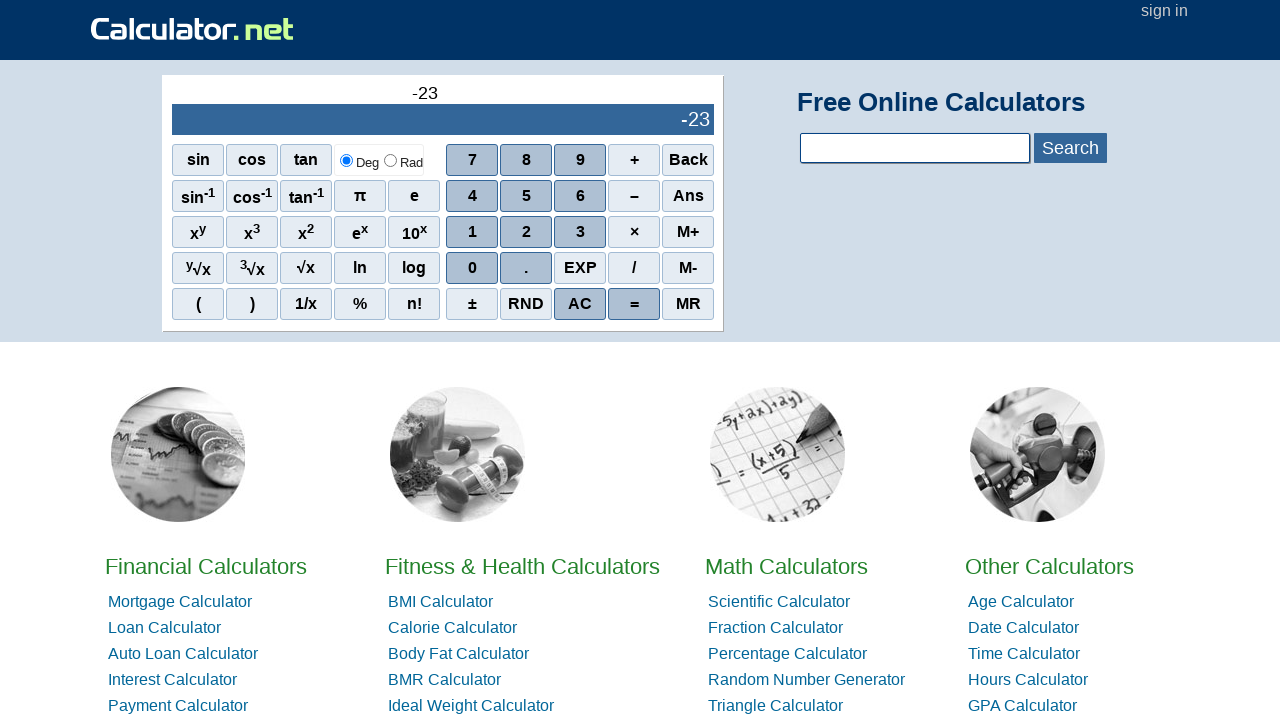

Clicked number 4 at (472, 196) on xpath=//span[contains(text(),'4')]
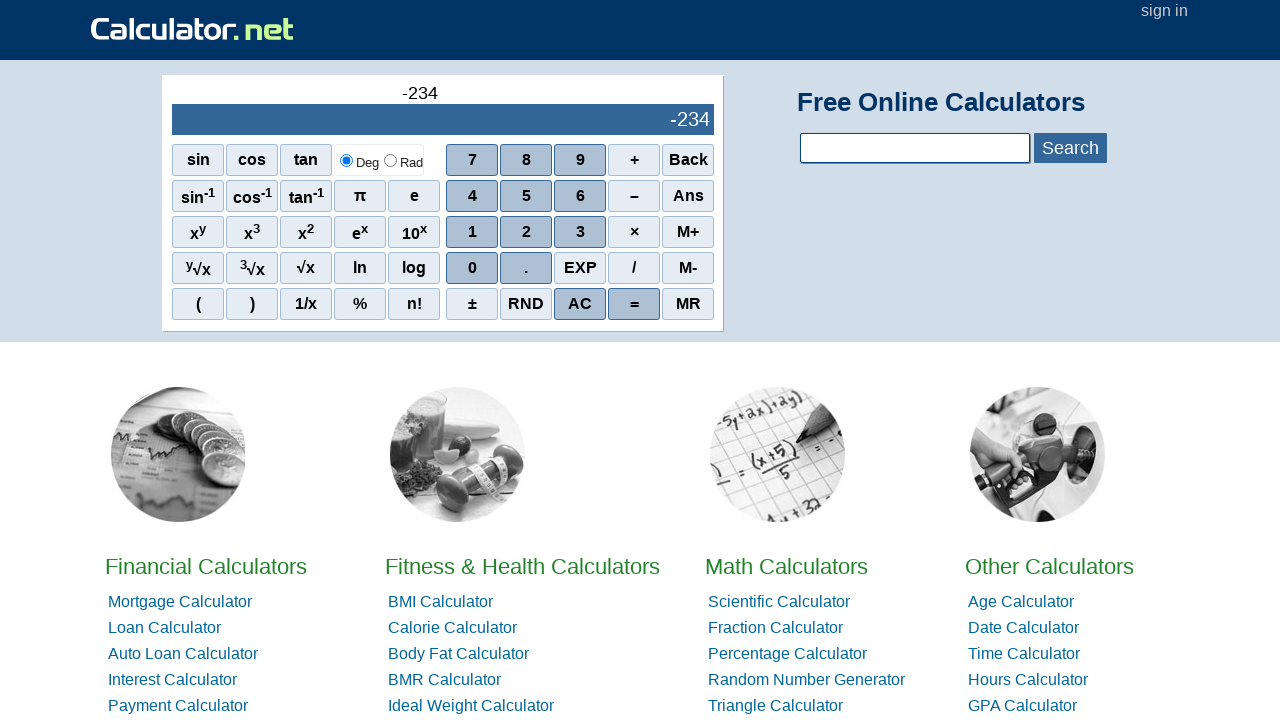

Clicked number 2 at (526, 232) on xpath=//span[contains(text(),'2')]
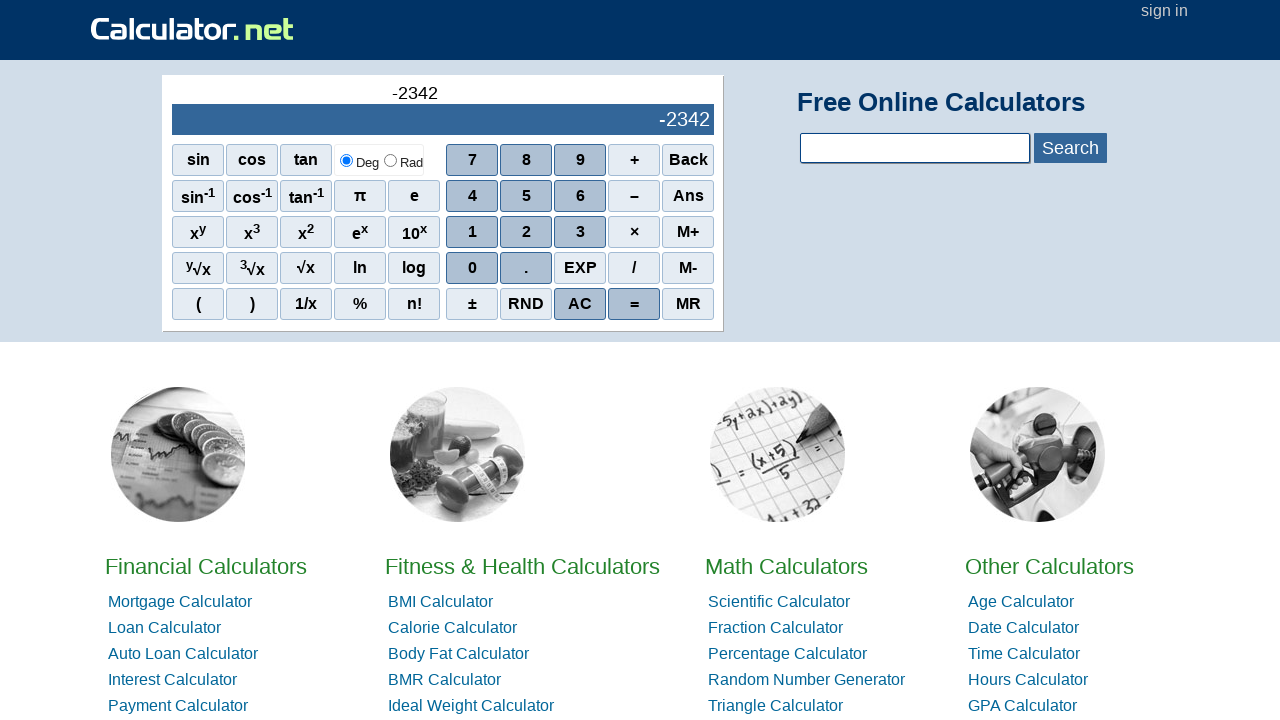

Clicked number 3 at (580, 232) on xpath=//span[contains(text(),'3')]
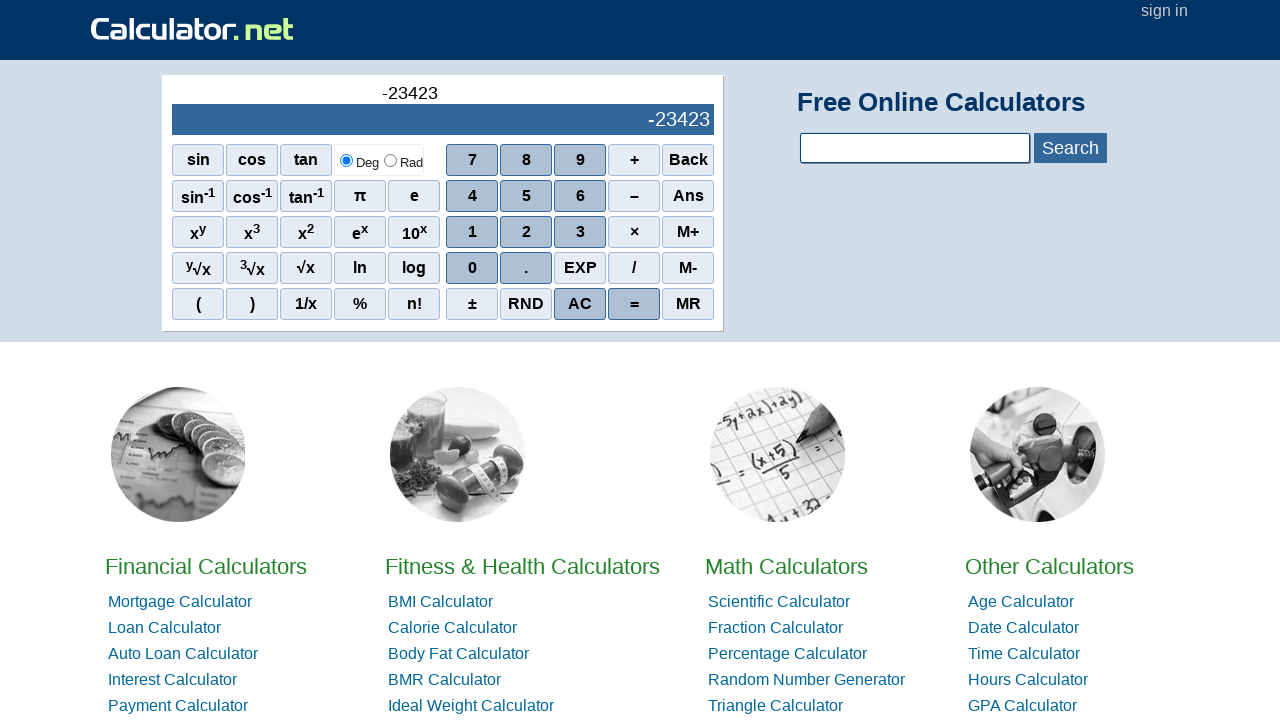

Clicked number 4 at (472, 196) on xpath=//span[contains(text(),'4')]
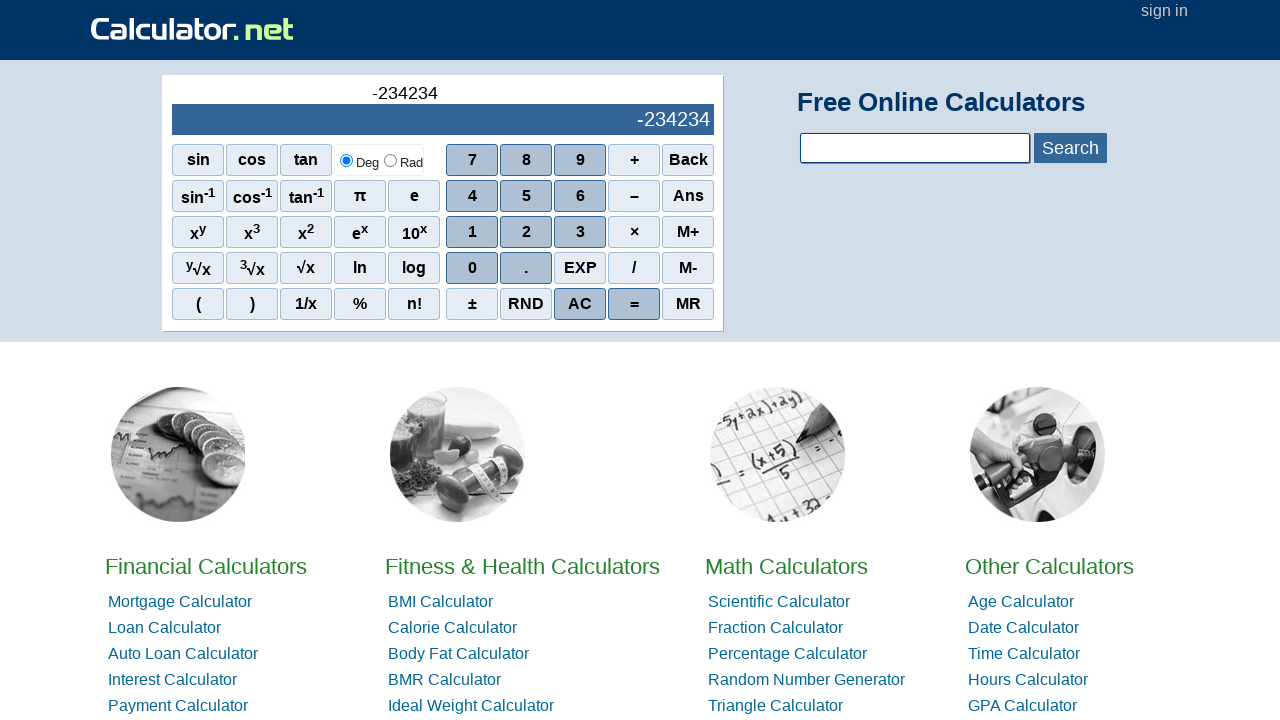

Clicked plus operator button at (634, 160) on xpath=//span[contains(text(),'+')]
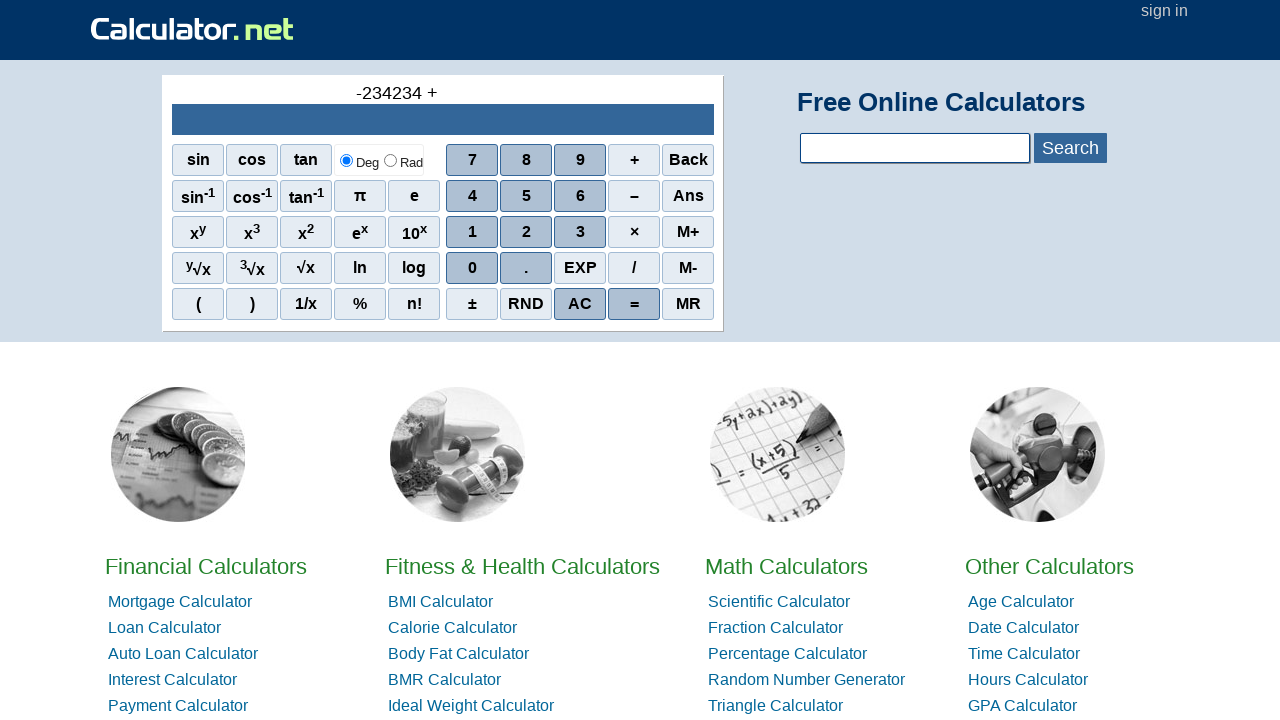

Clicked number 3 at (580, 232) on xpath=//span[contains(text(),'3')]
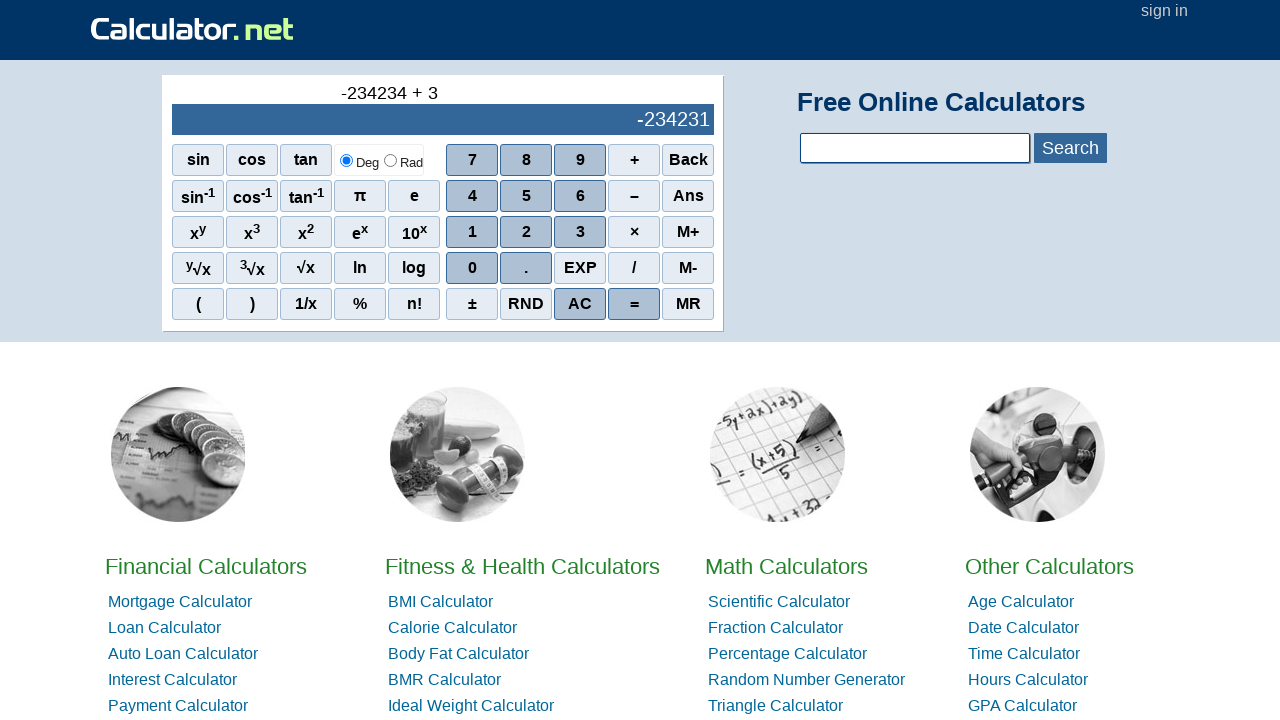

Clicked number 4 at (472, 196) on xpath=//span[contains(text(),'4')]
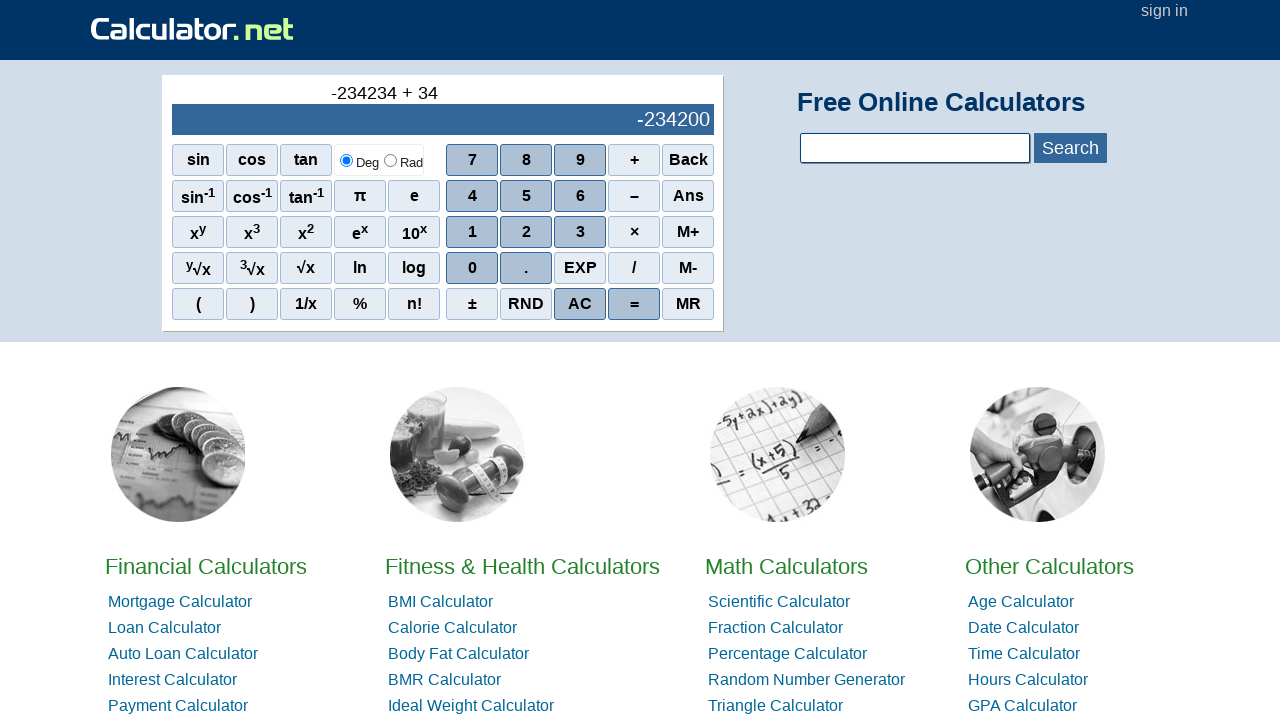

Clicked number 5 at (526, 196) on xpath=//span[contains(text(),'5')]
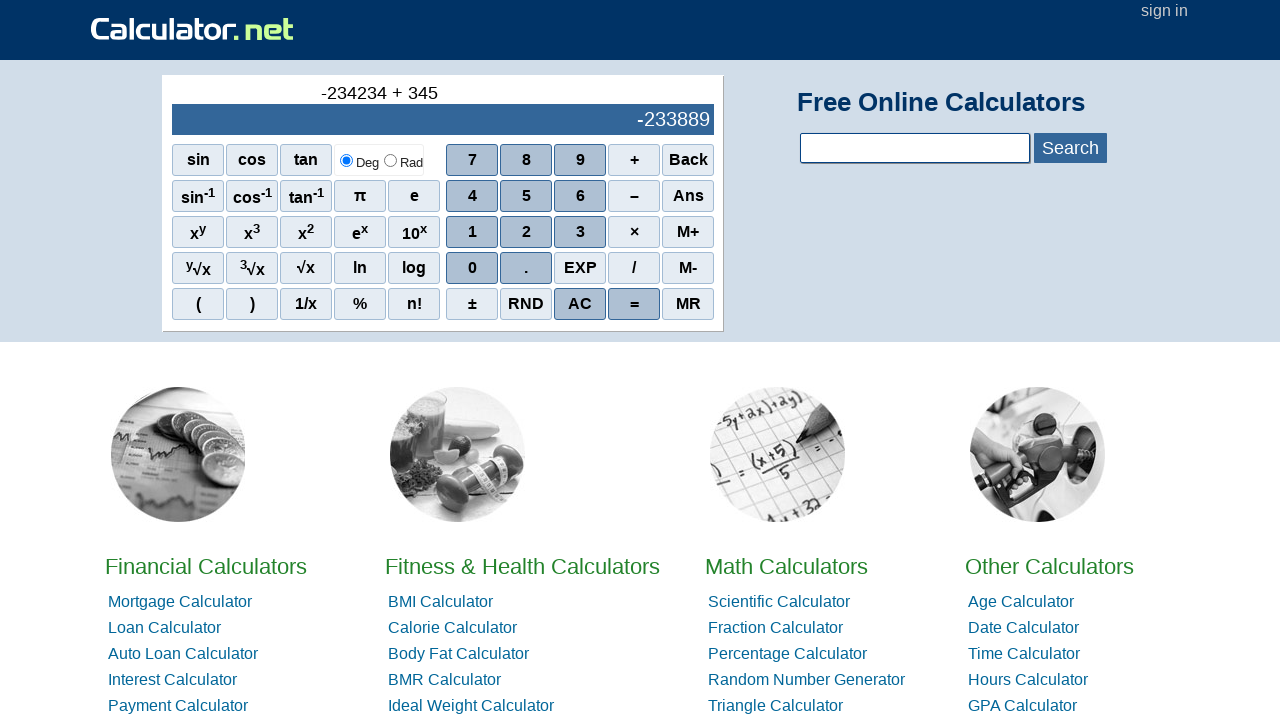

Clicked number 3 at (580, 232) on xpath=//span[contains(text(),'3')]
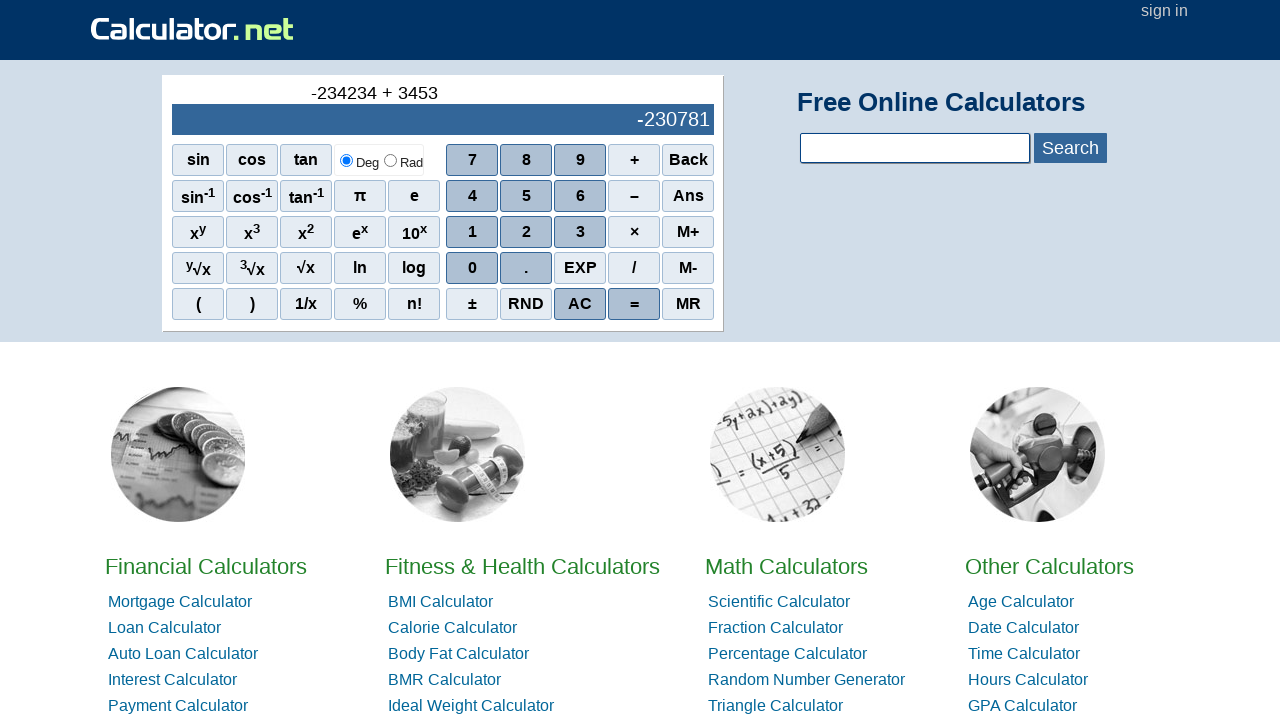

Clicked number 4 at (472, 196) on xpath=//span[contains(text(),'4')]
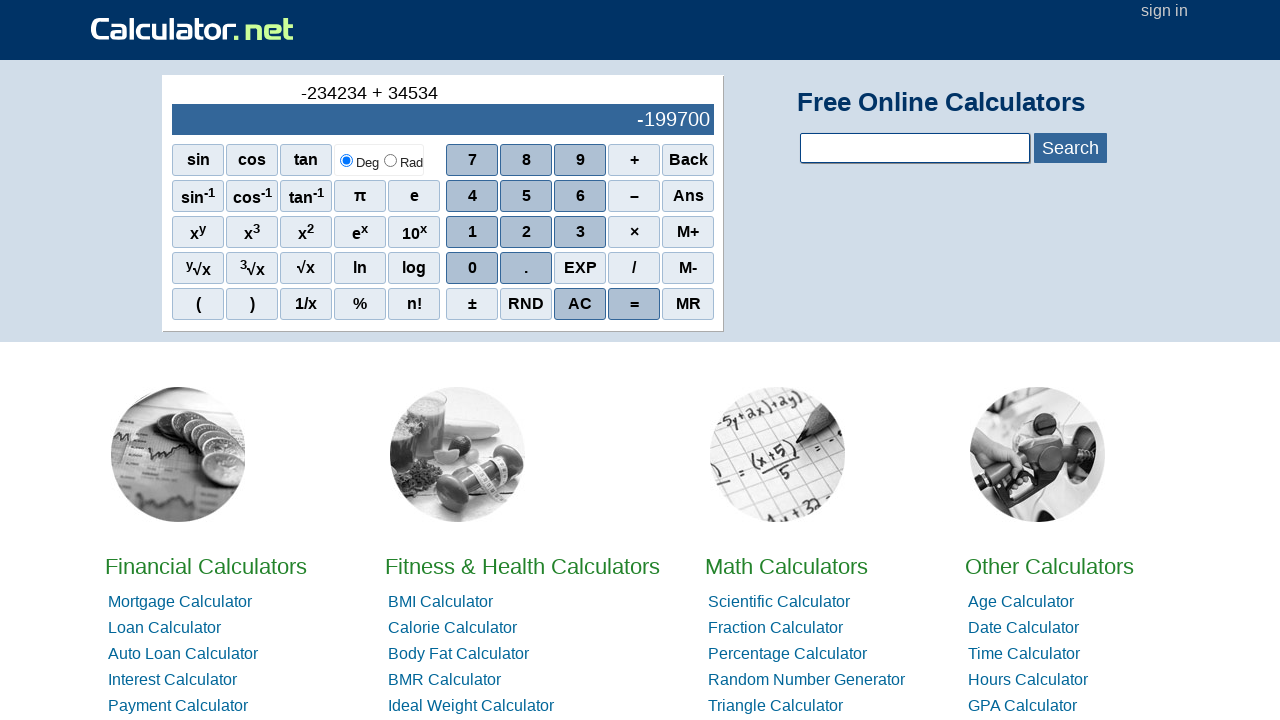

Clicked number 5 at (526, 196) on xpath=//span[contains(text(),'5')]
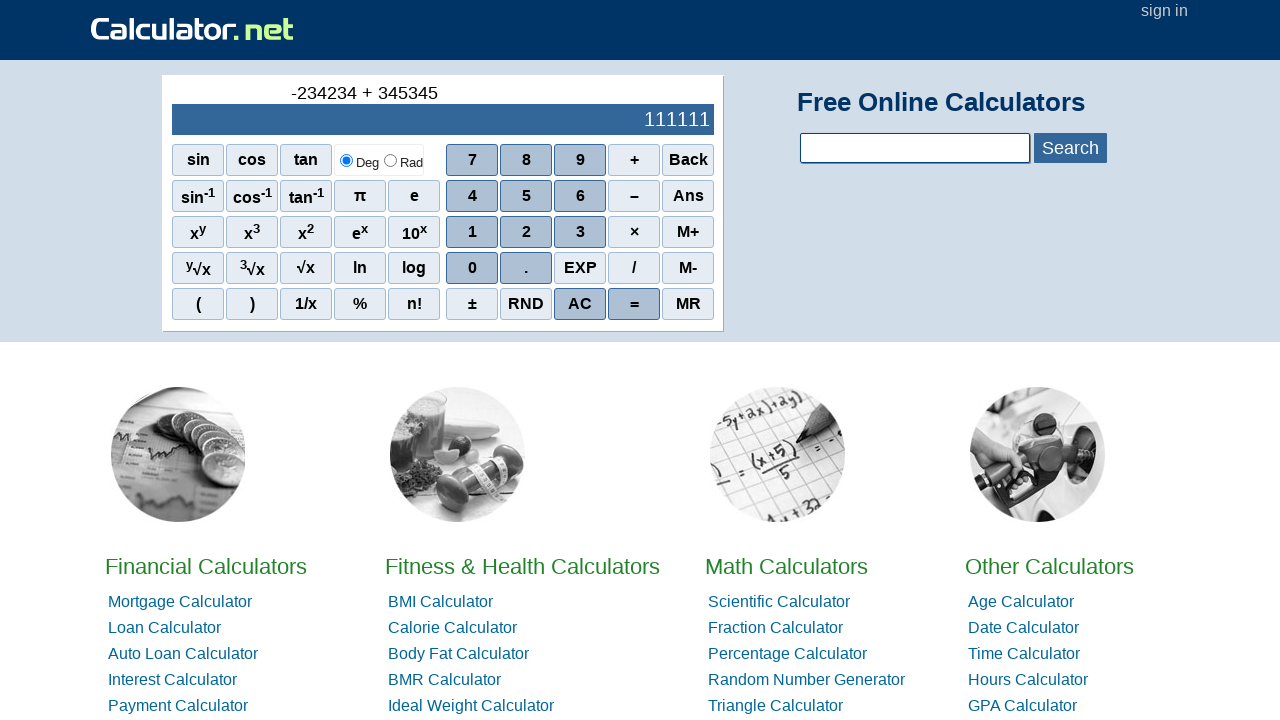

Clicked equals button to complete addition calculation at (634, 304) on xpath=//span[contains(text(),'=')]
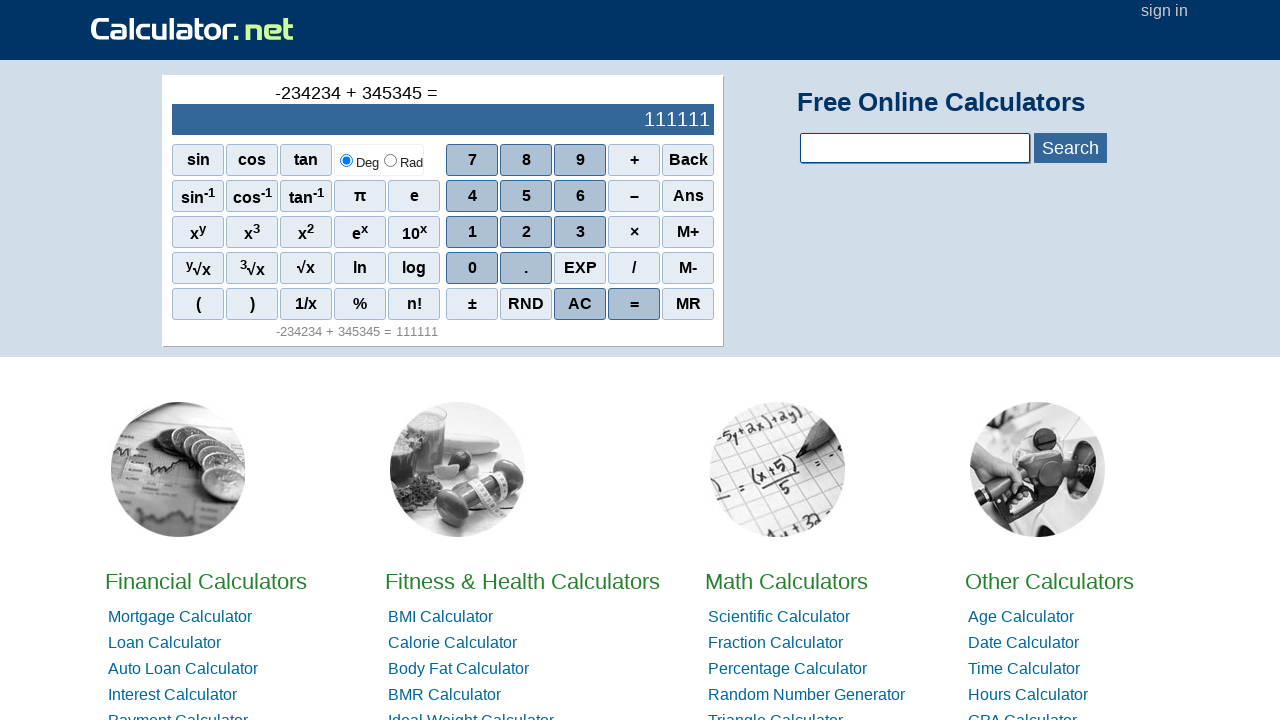

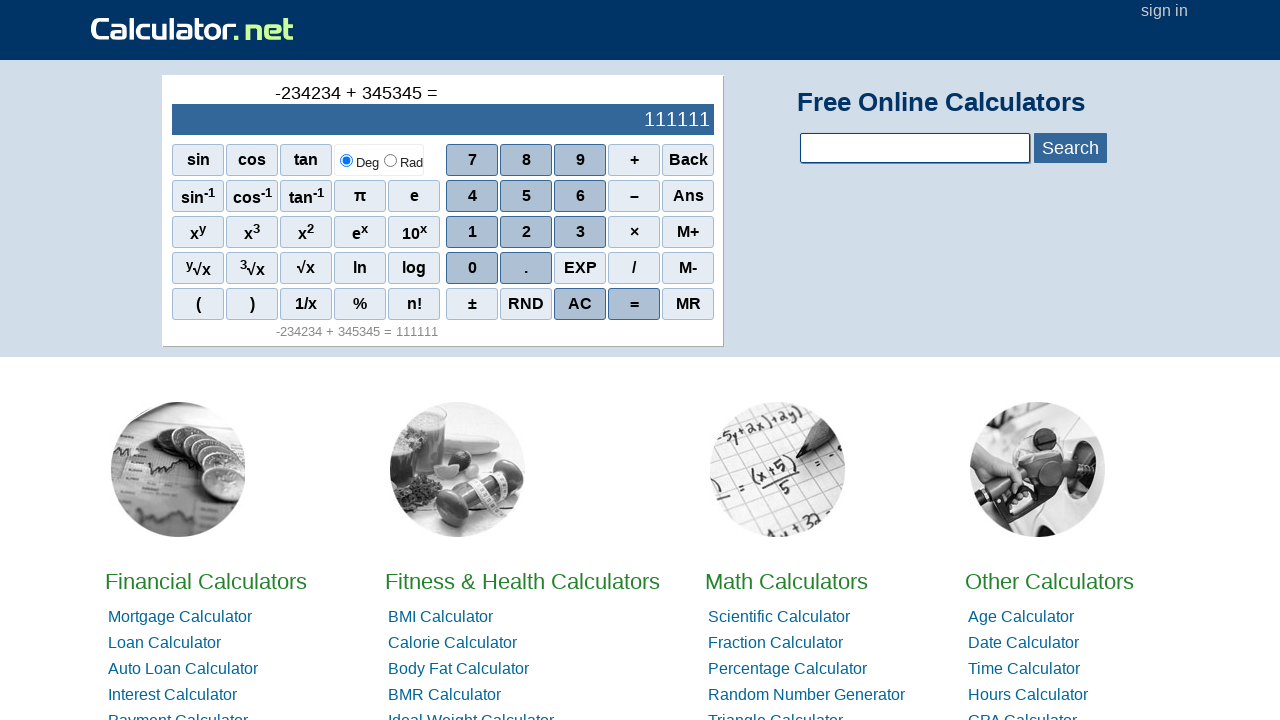